Searches for a game on Instant Gaming website and retrieves the price of the first search result

Starting URL: https://www.instant-gaming.com/es/

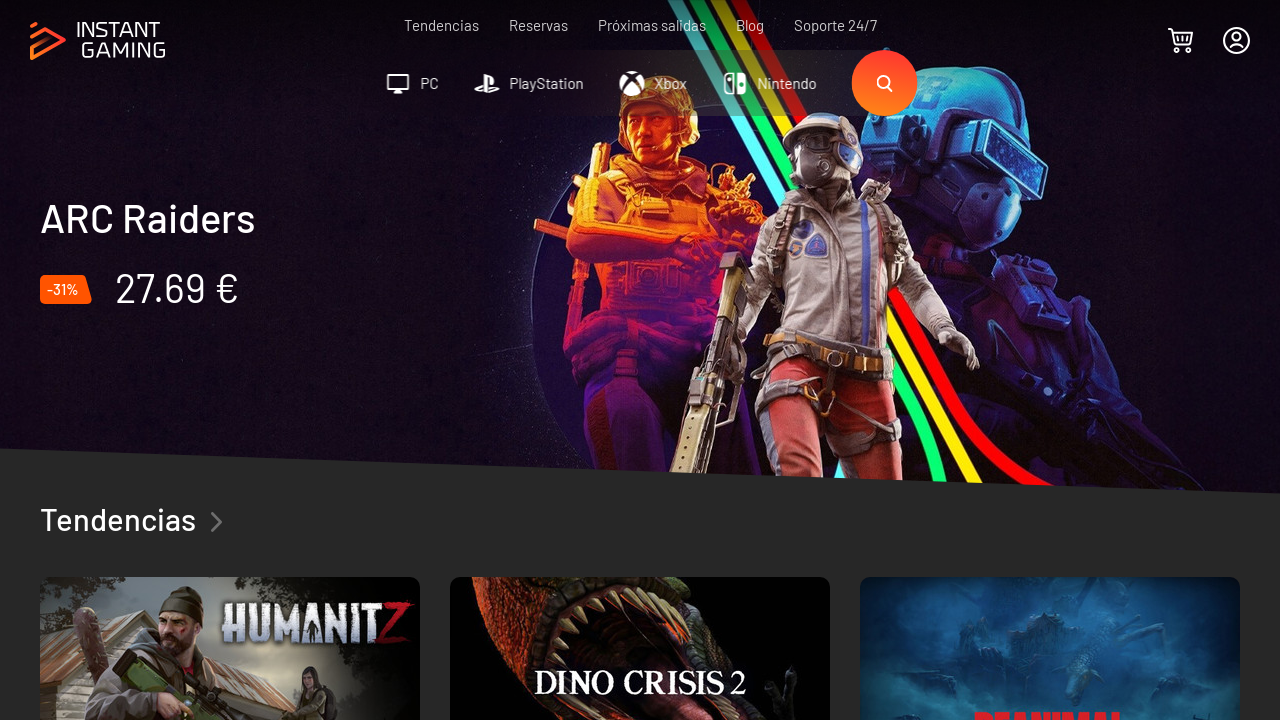

Filled search field with 'Cyberpunk 2077' on input[name='q']
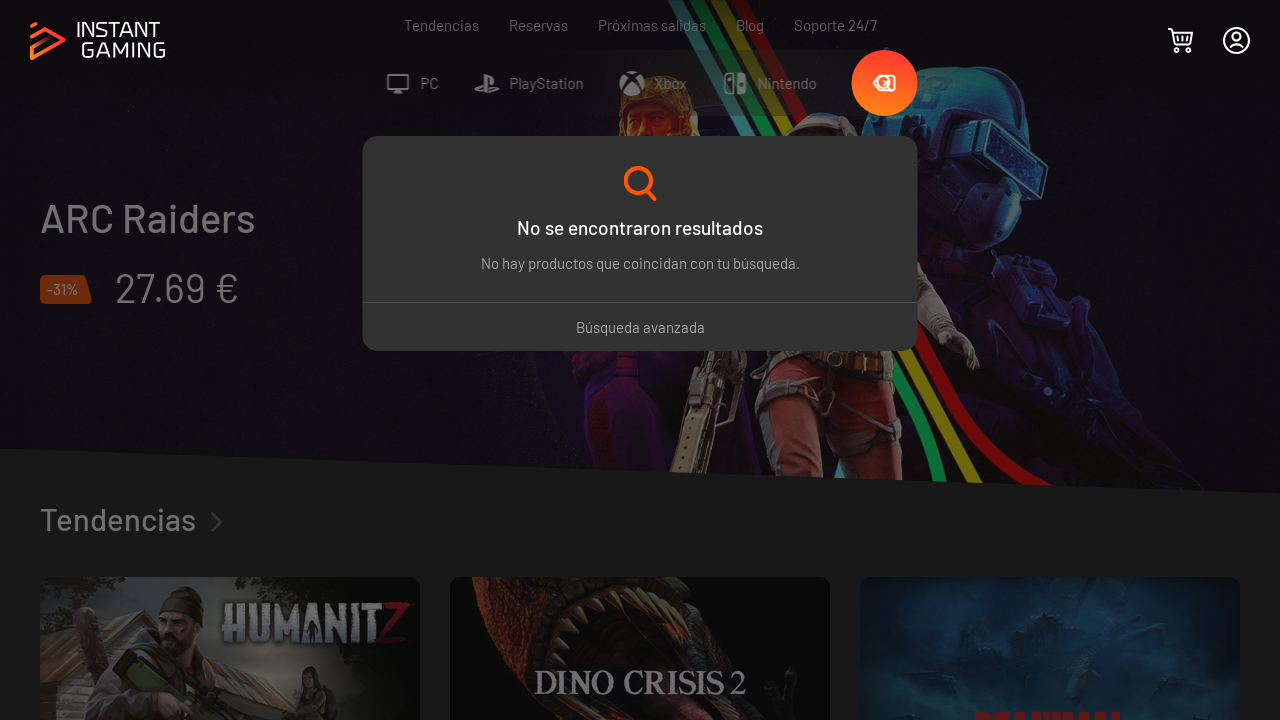

Pressed Enter to submit search on input[name='q']
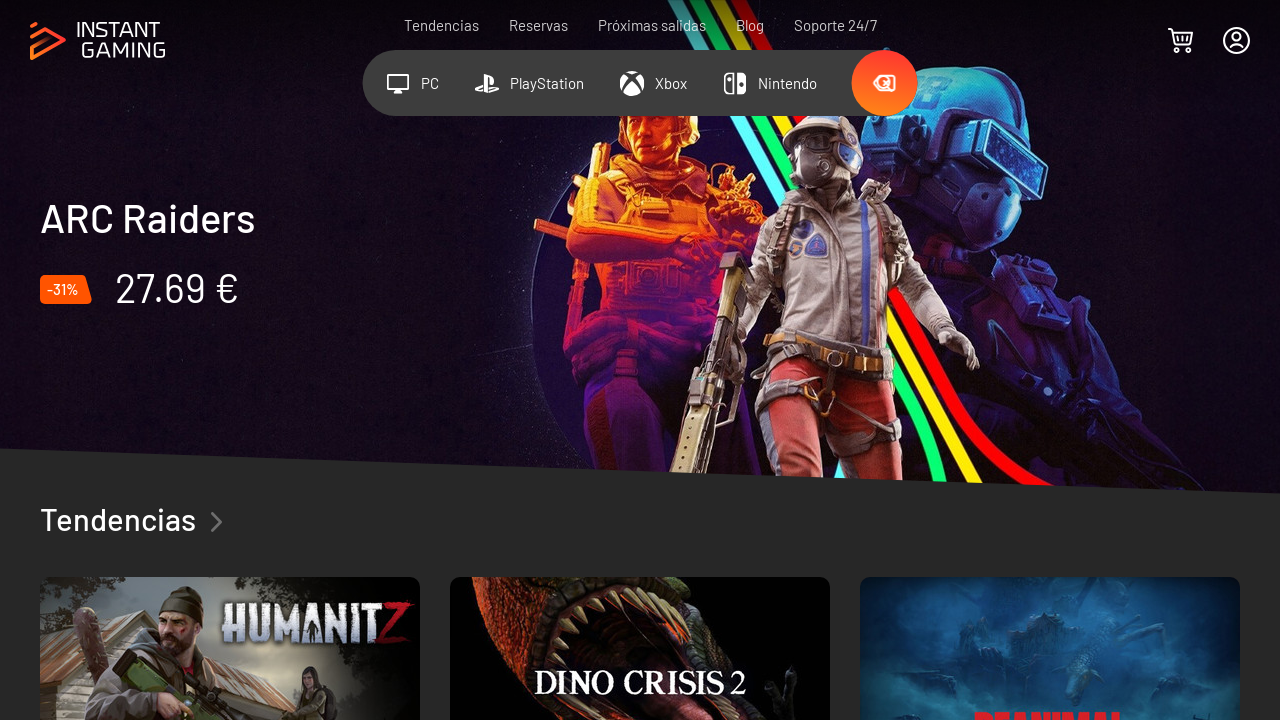

Search results loaded with price information
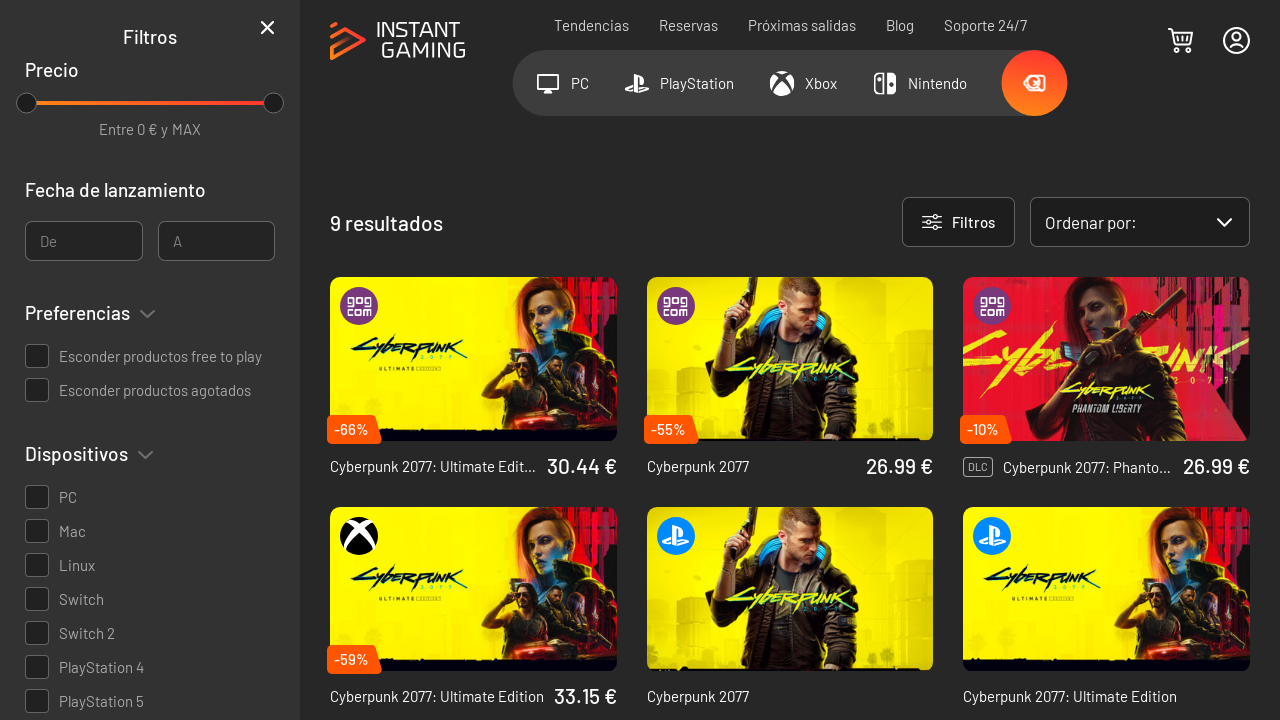

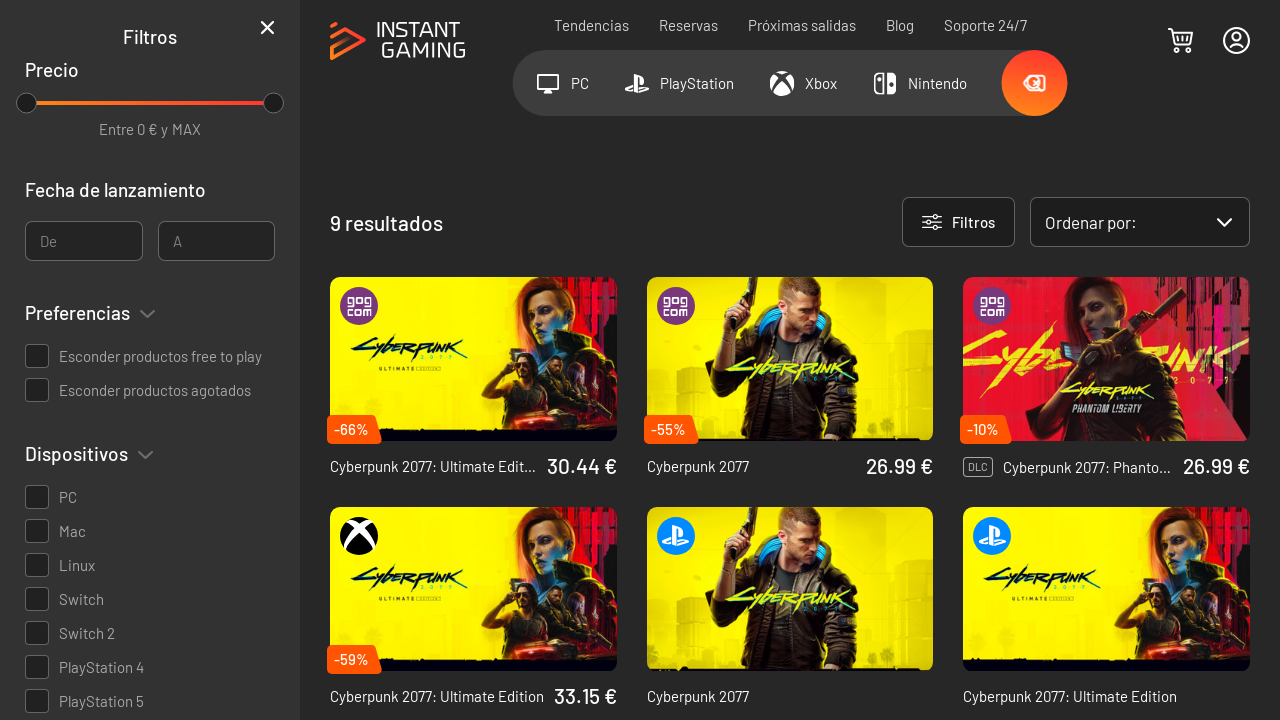